Tests alert handling by triggering an alert box and accepting it

Starting URL: https://www.hyrtutorials.com/p/alertsdemo.html

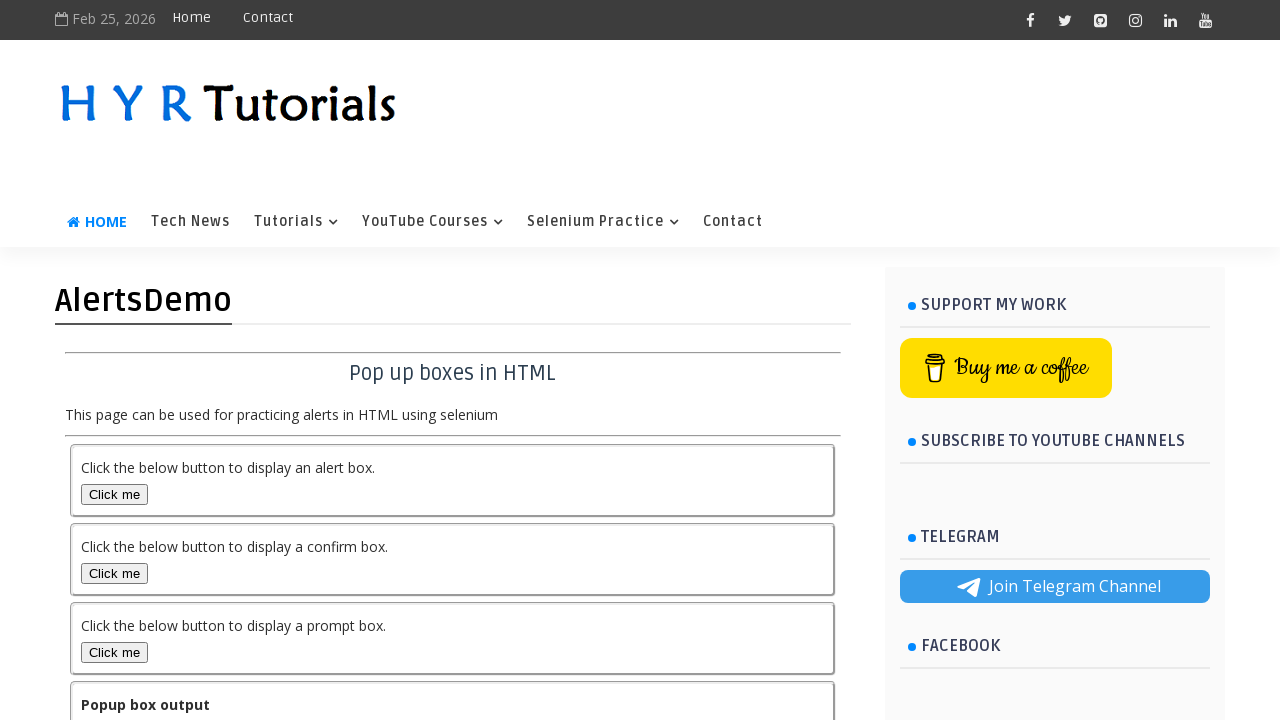

Clicked the alert box button to trigger alert at (114, 494) on #alertBox
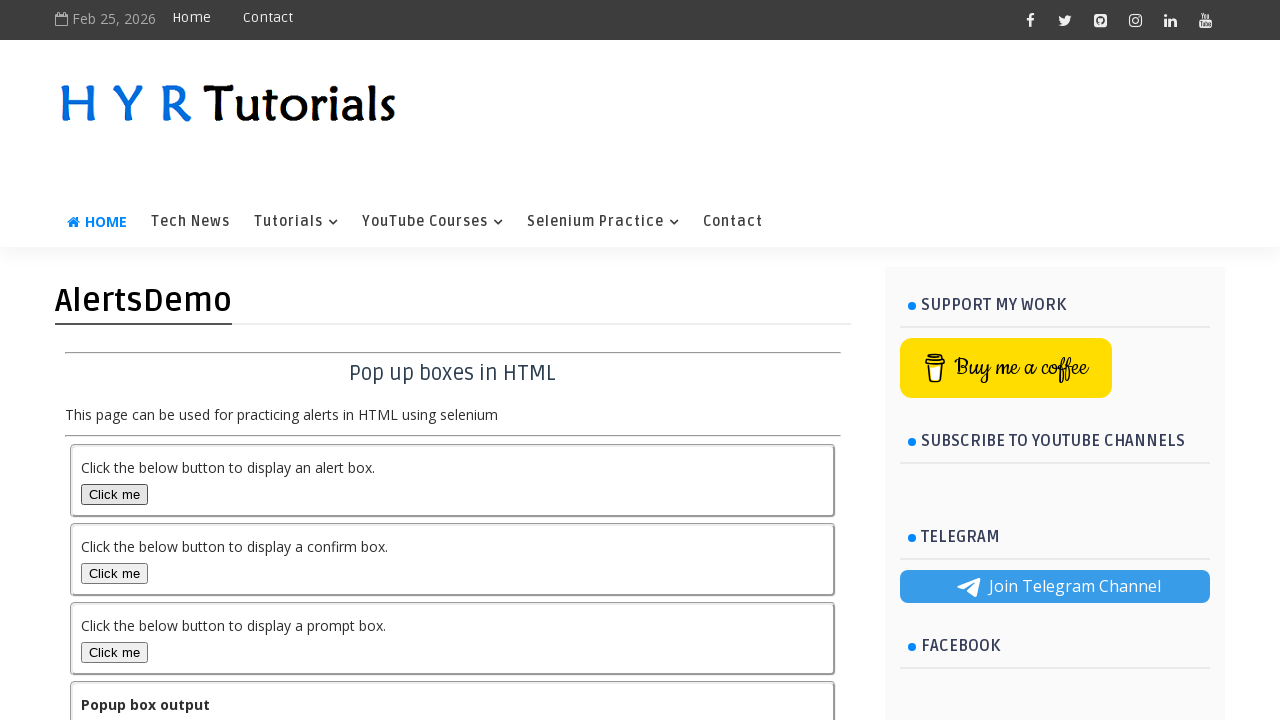

Set up dialog handler to accept alert
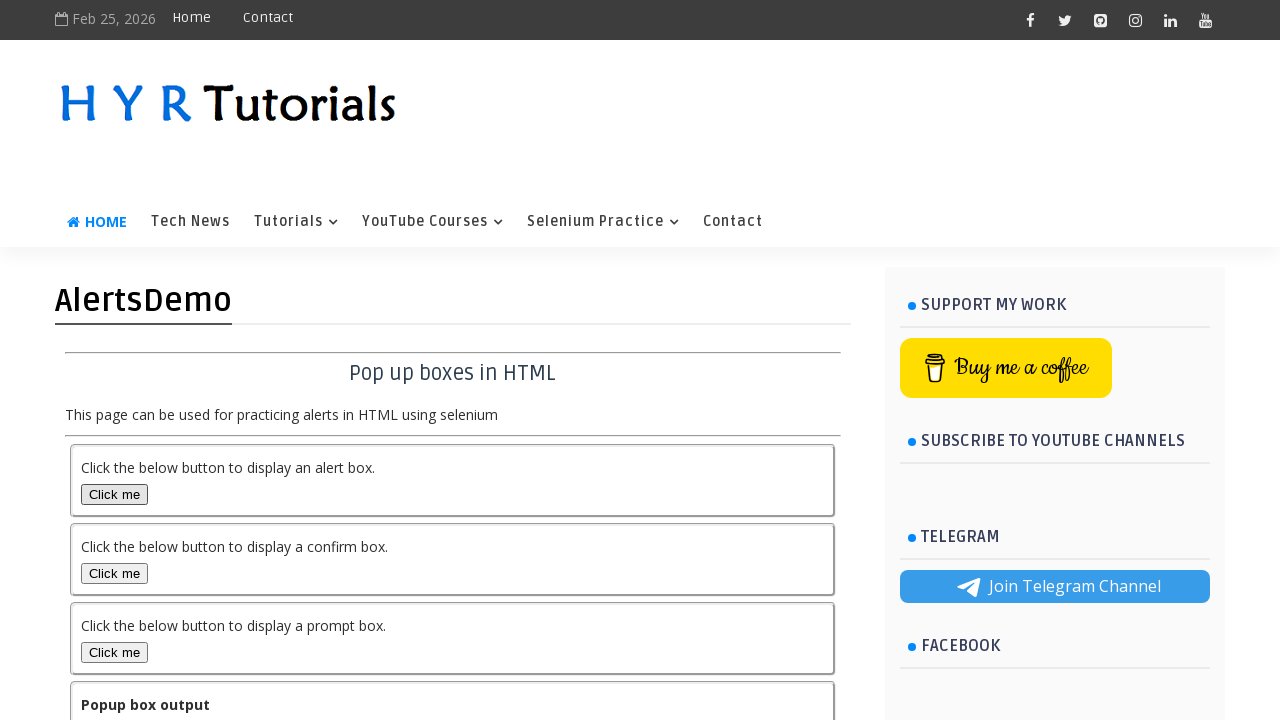

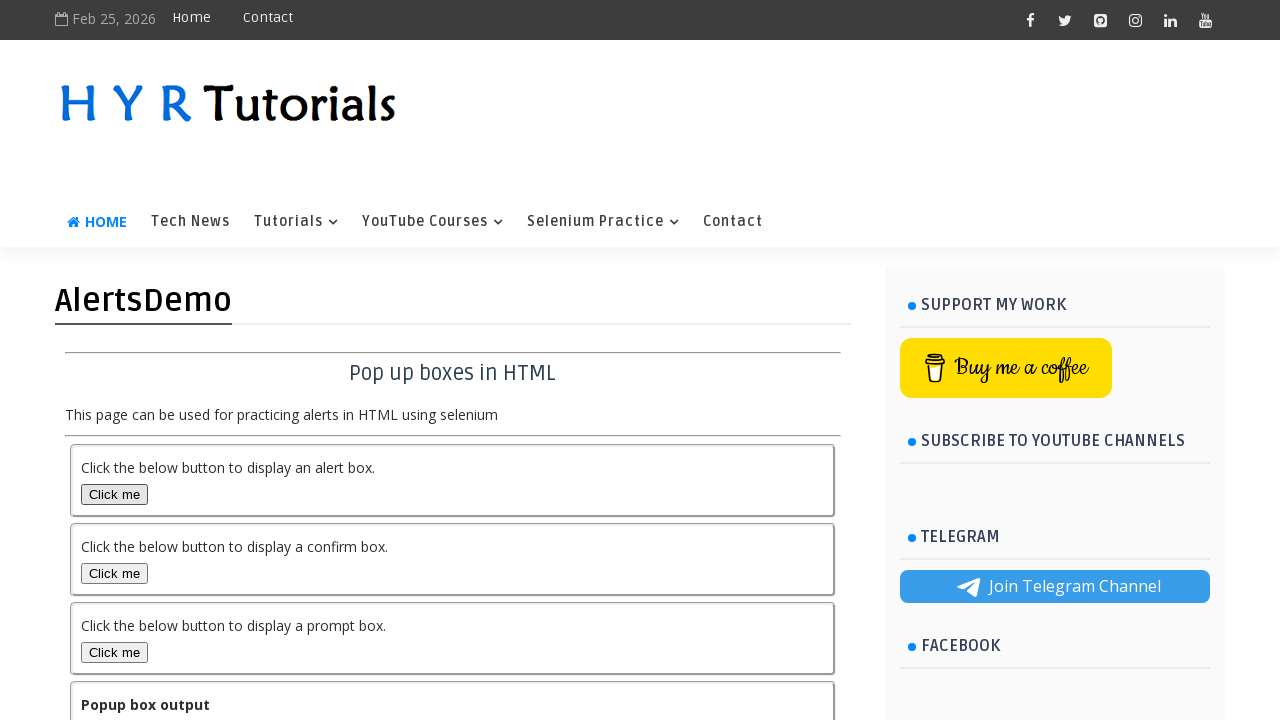